Tests the time picker's "Now" button functionality by clicking the picker and then selecting the current time via the Now button.

Starting URL: https://test-with-me-app.vercel.app/learning/web-elements/elements/date-time

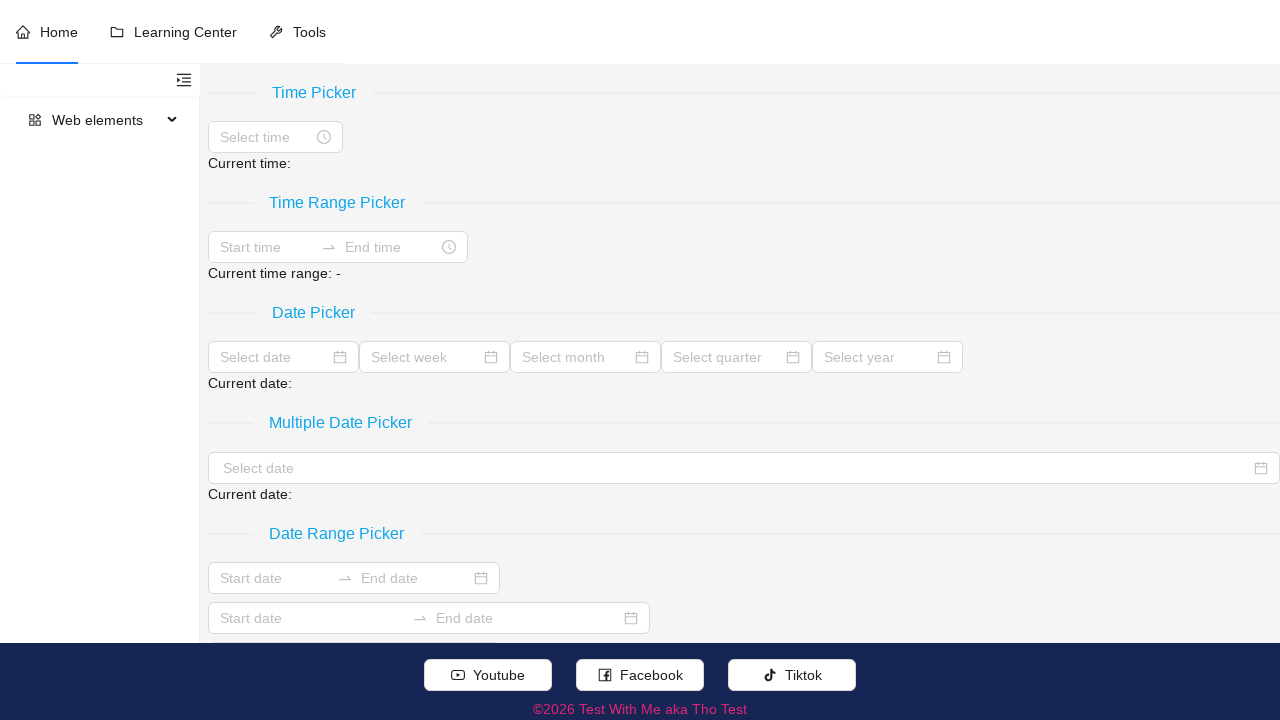

Clicked the time picker input field at (266, 137) on (//span[.//text()[normalize-space()='Time Picker']]/following::input)[1]
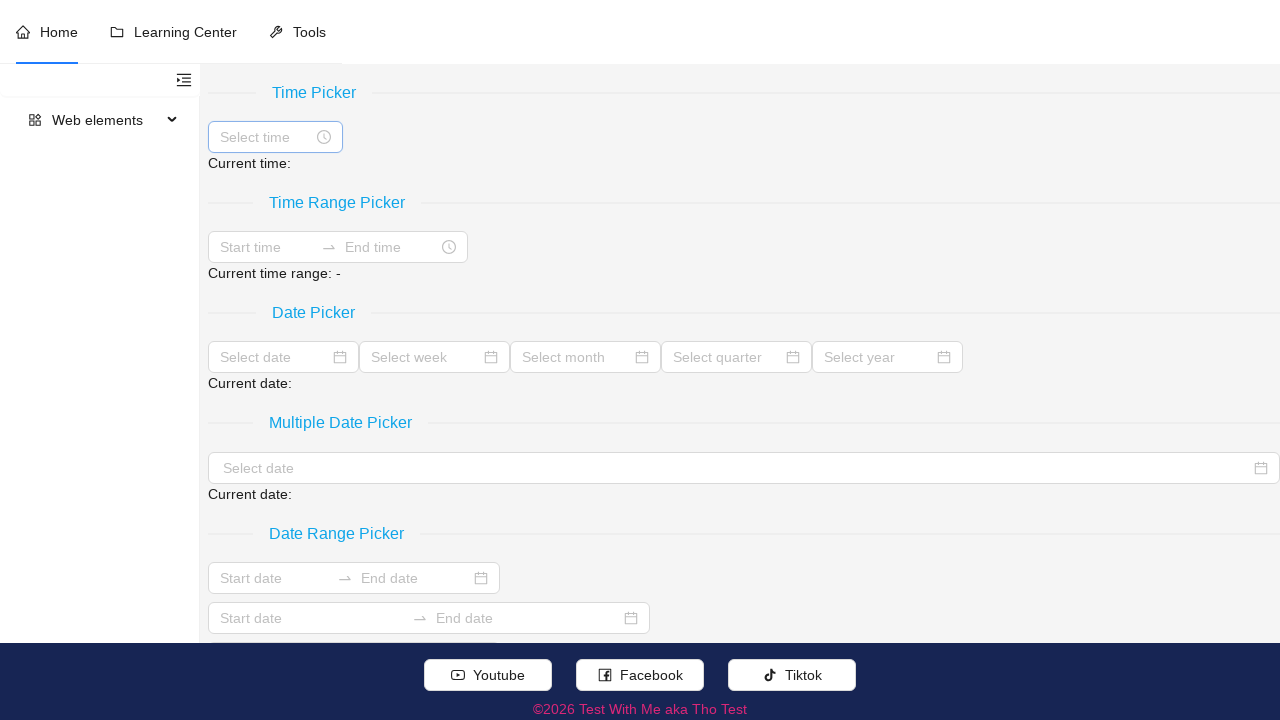

Clicked the 'Now' button to select current time at (234, 407) on .ant-picker-ranges .ant-picker-now a
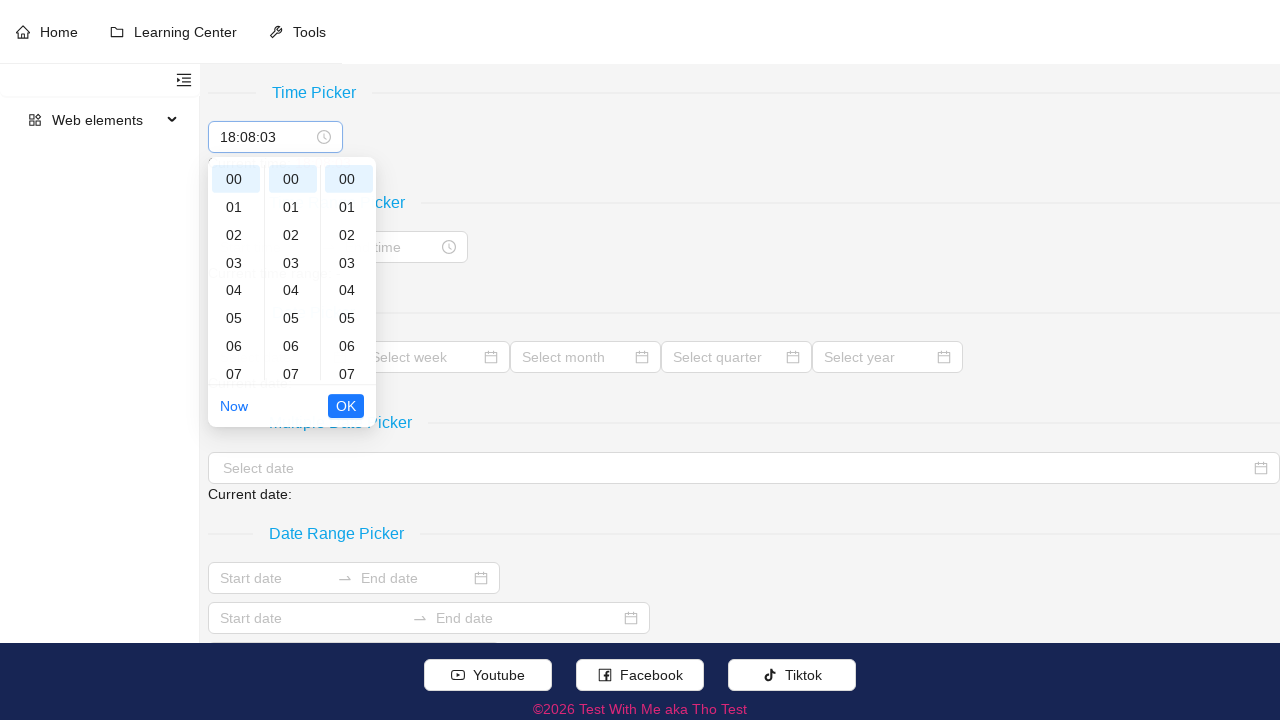

Clicked the time picker input field to close and confirm selection at (266, 137) on (//span[.//text()[normalize-space()='Time Picker']]/following::input)[1]
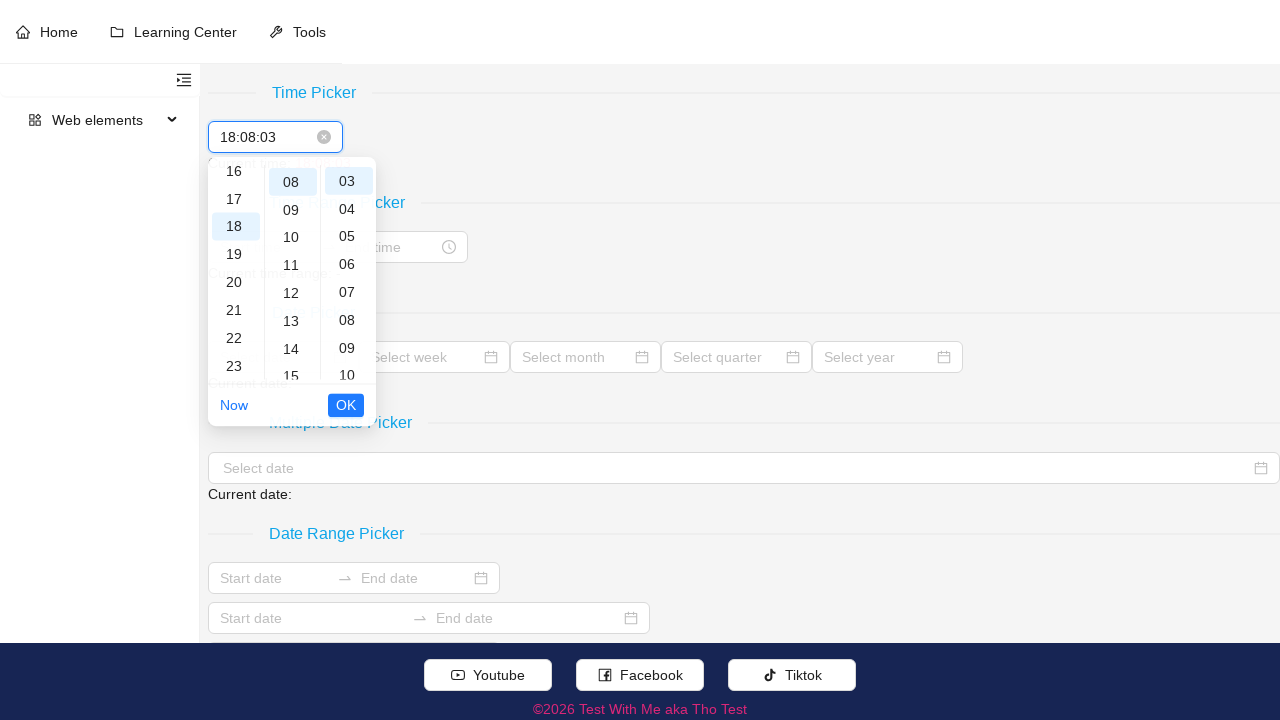

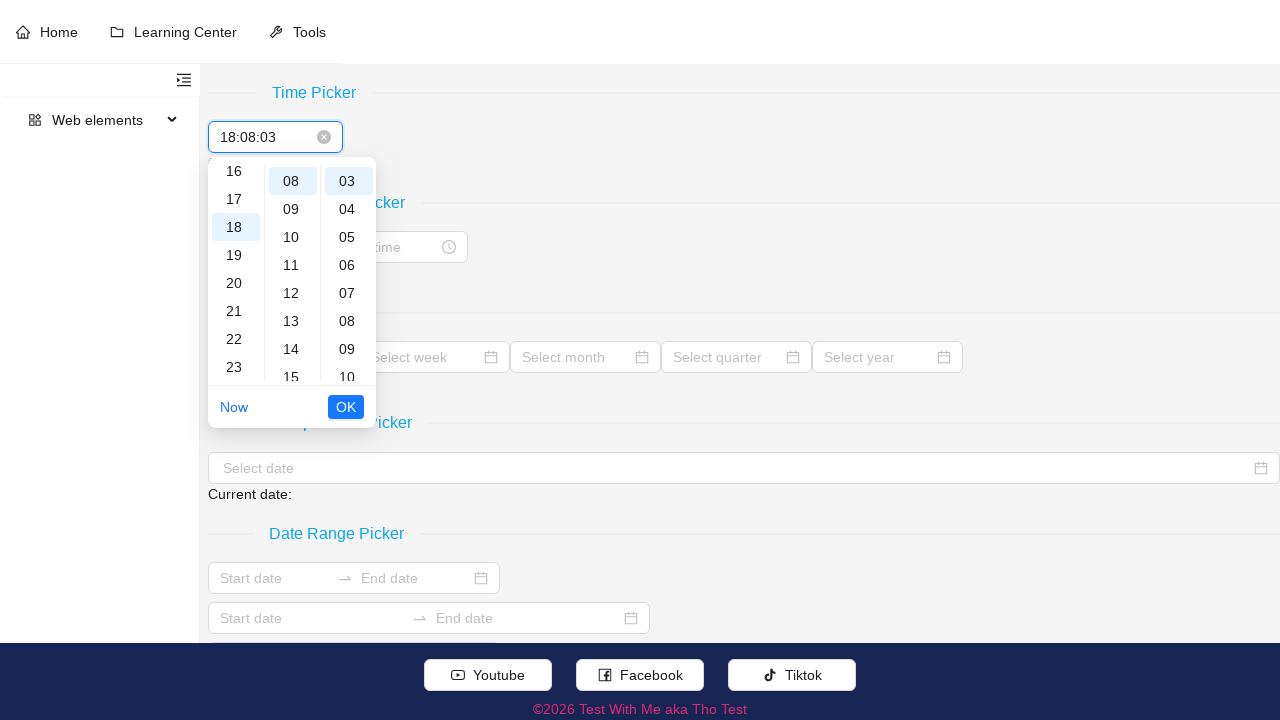